Tests navigation to basic pages on the-internet.herokuapp.com, verifying that the homepage loads correctly with visible heading elements.

Starting URL: https://the-internet.herokuapp.com/

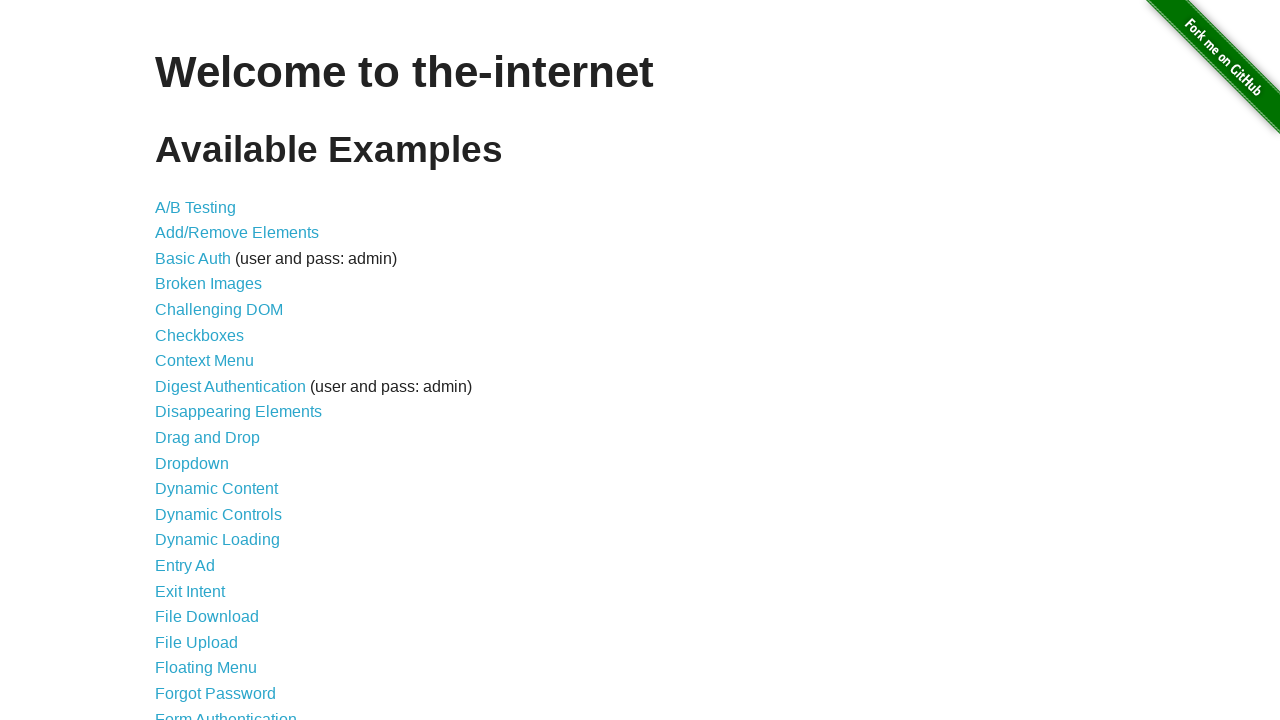

Homepage loaded and heading element (h1) is visible
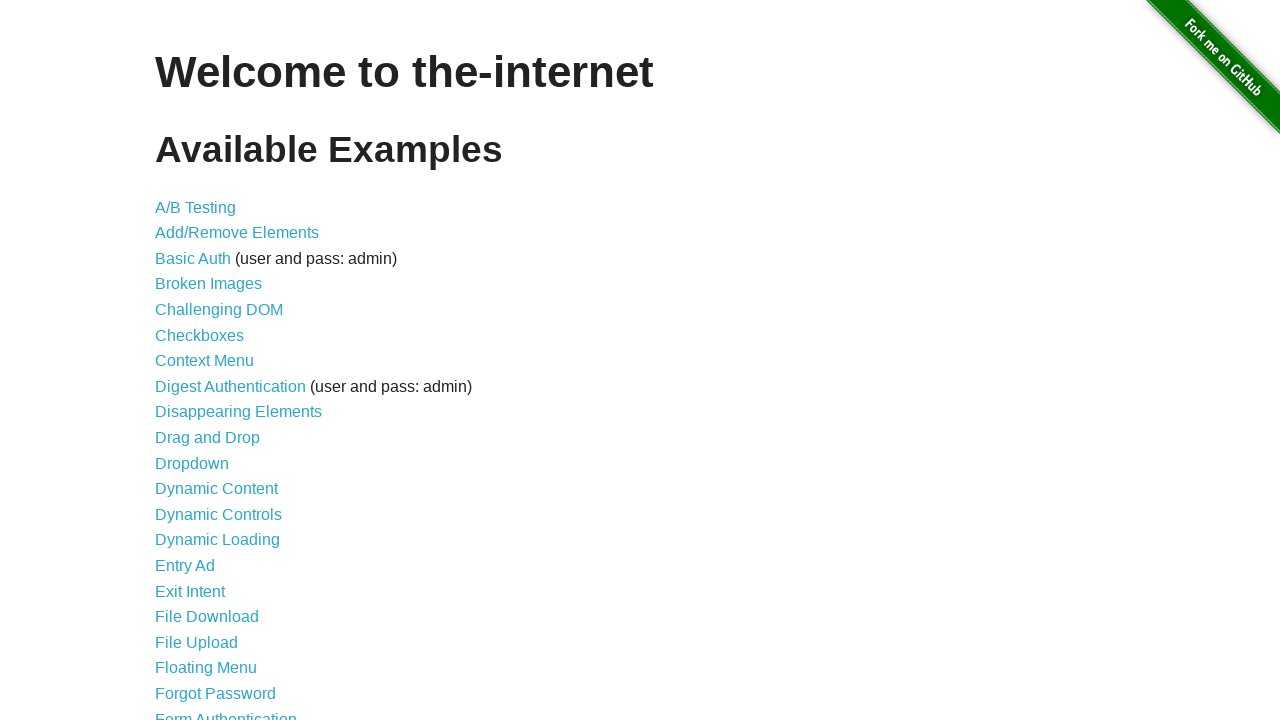

Navigated to dropdown page
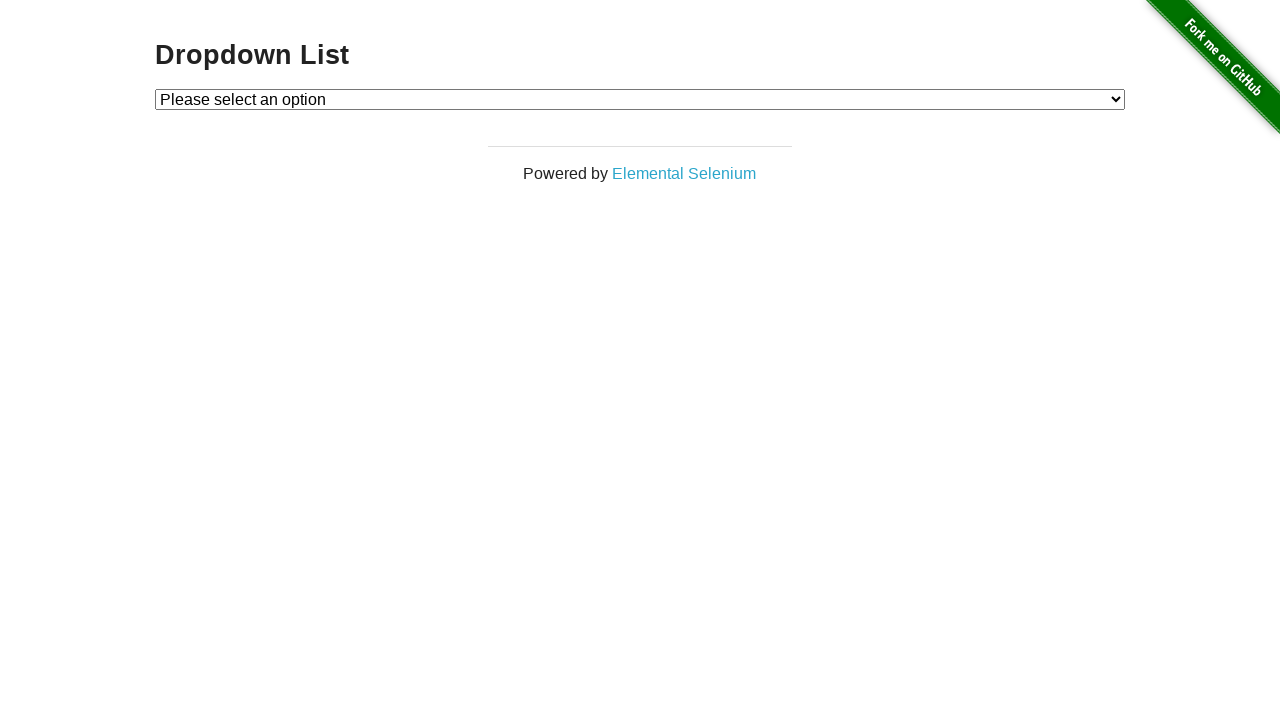

Dropdown page loaded and heading element (h1, h2, or h3) is visible
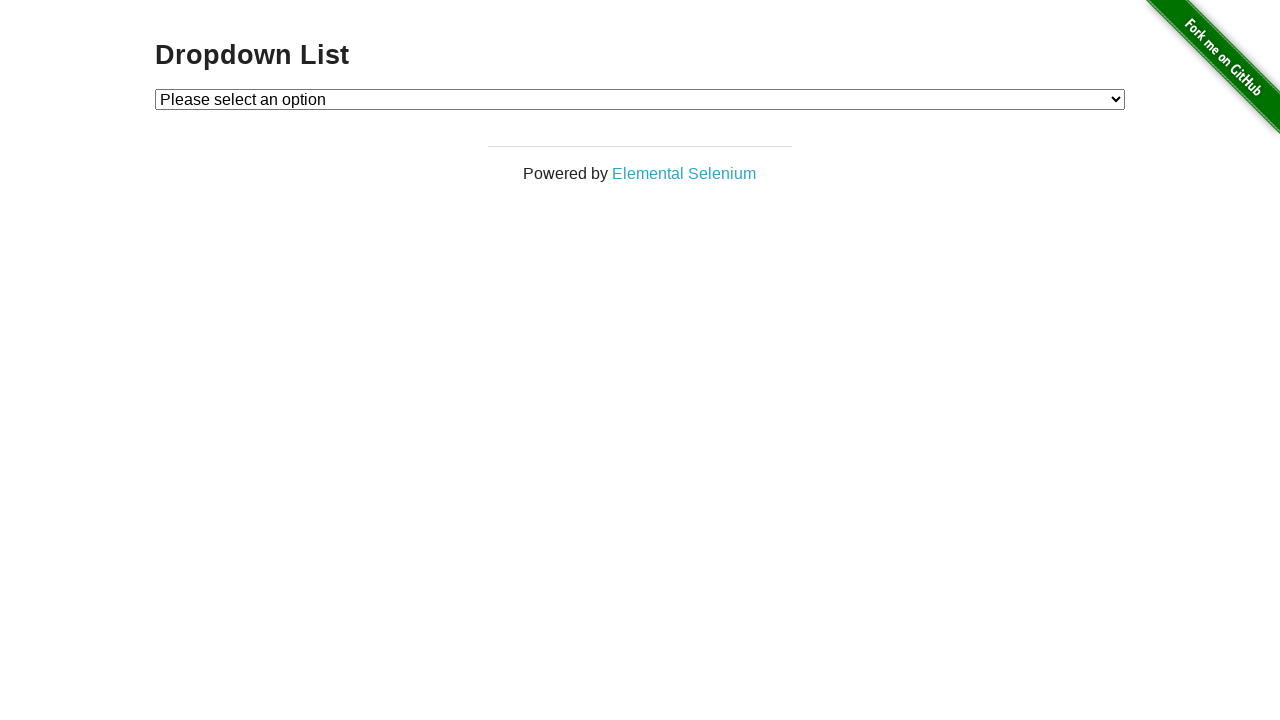

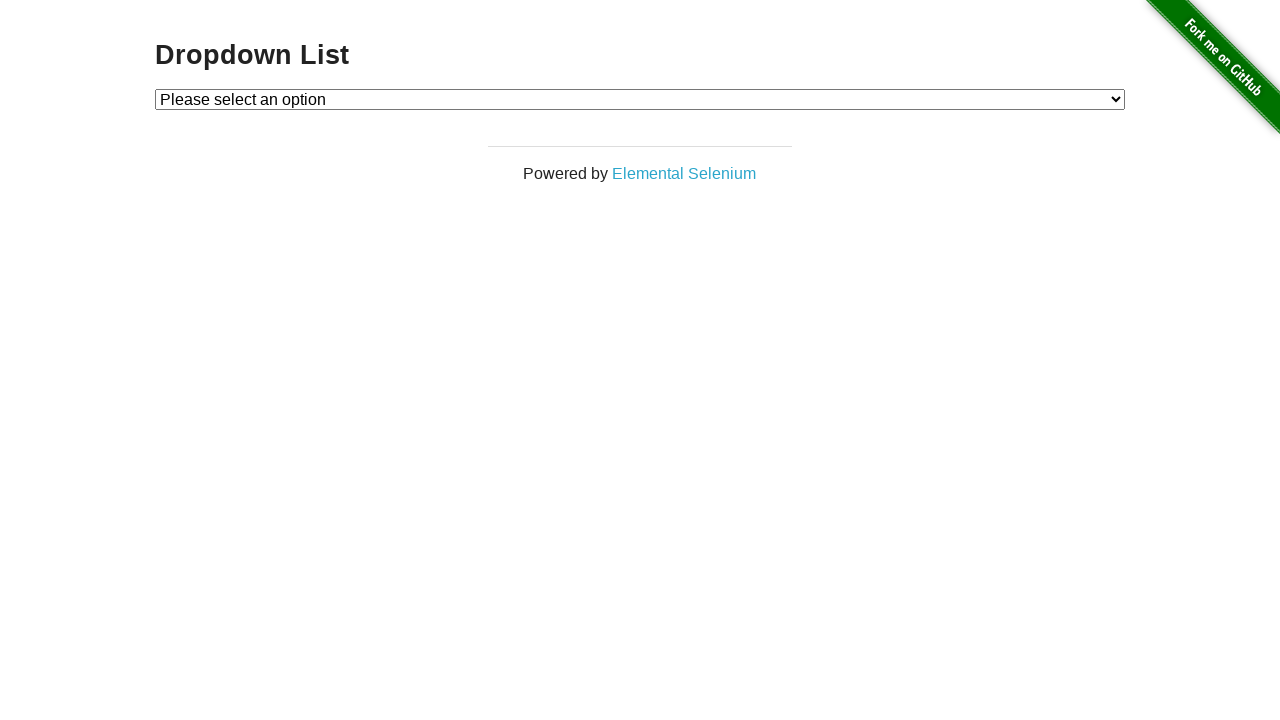